Tests entering text into a textbox and verifying the value is correctly captured

Starting URL: http://saucelabs.com/test/guinea-pig

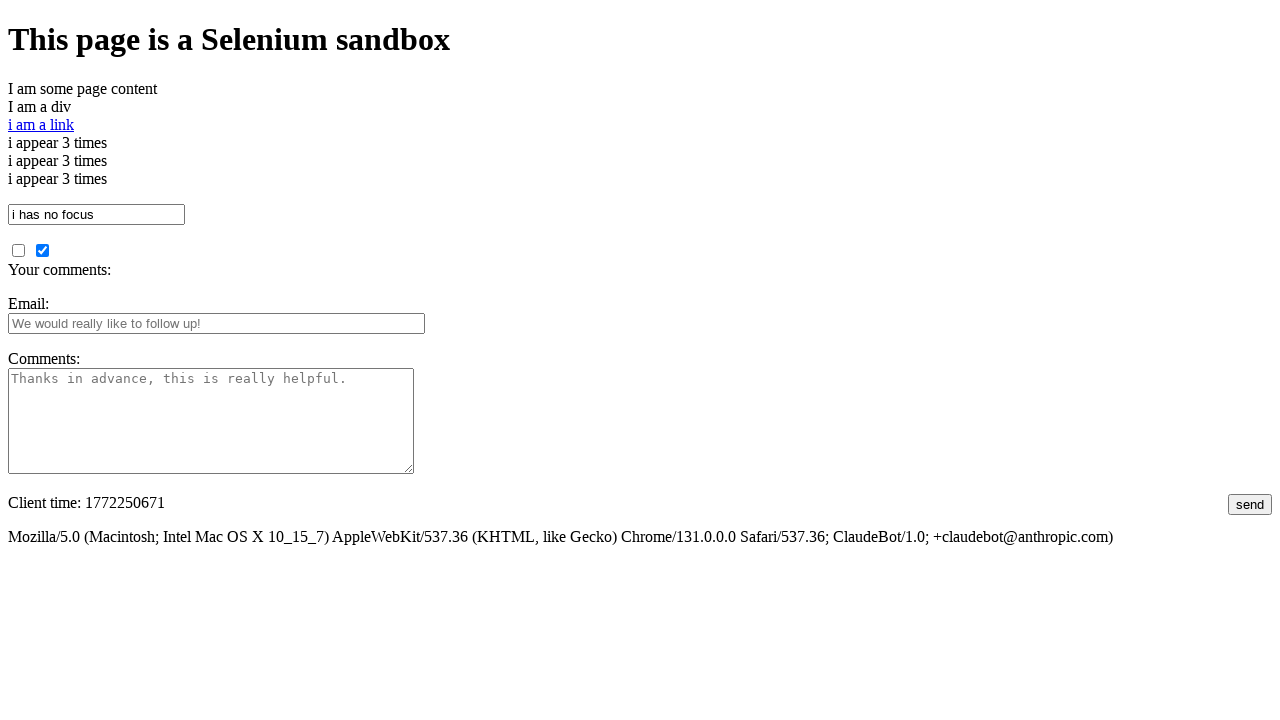

Clicked on the textbox element at (96, 214) on #i_am_a_textbox
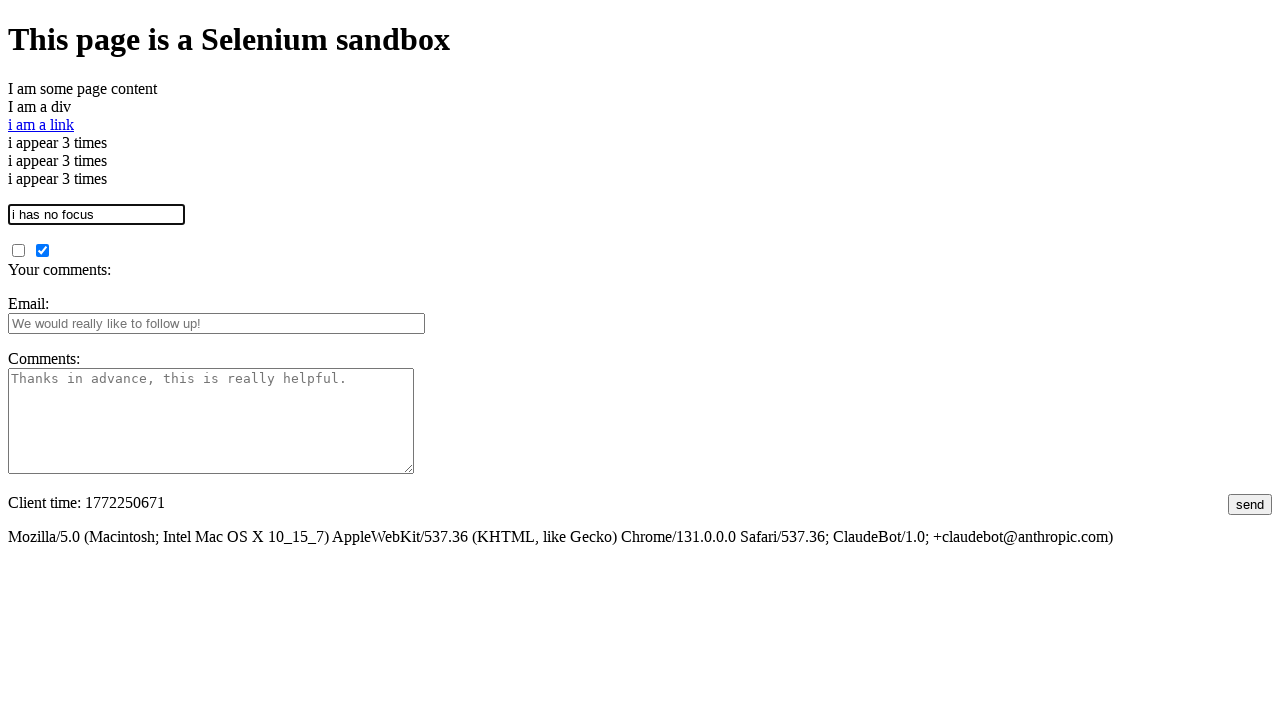

Filled textbox with 'This is some text' on #i_am_a_textbox
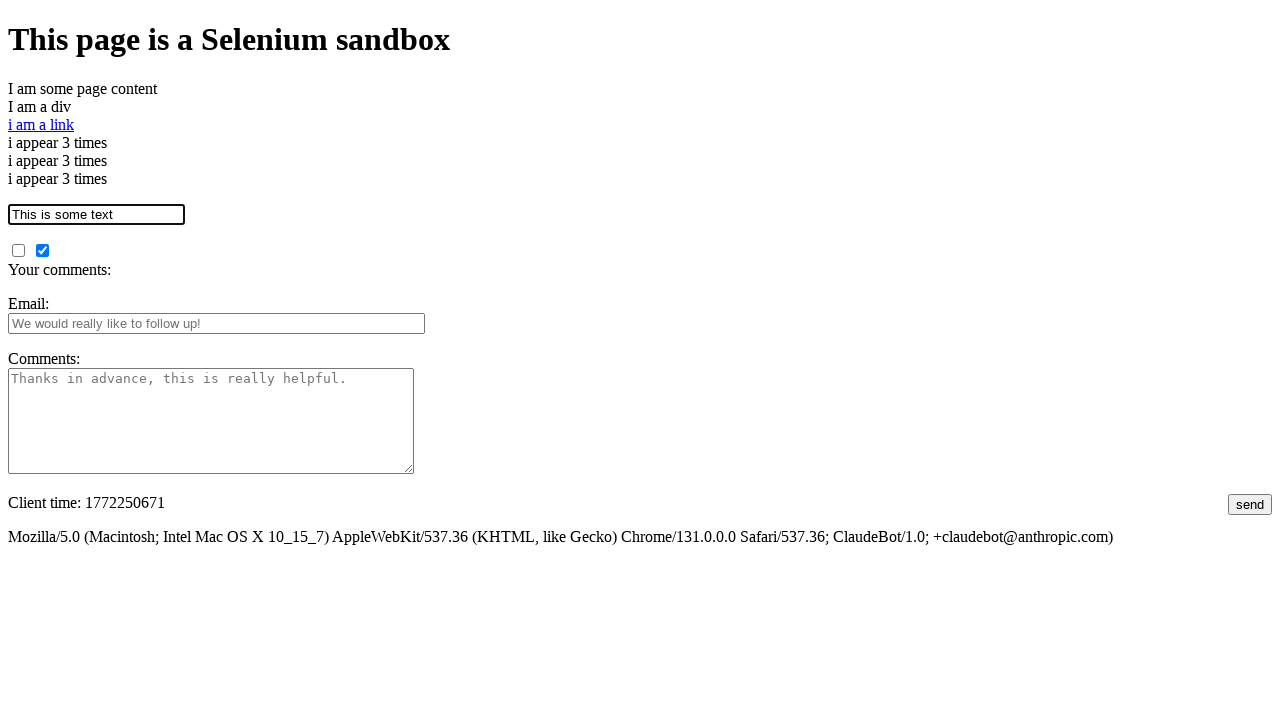

Verified textbox contains the expected value 'This is some text'
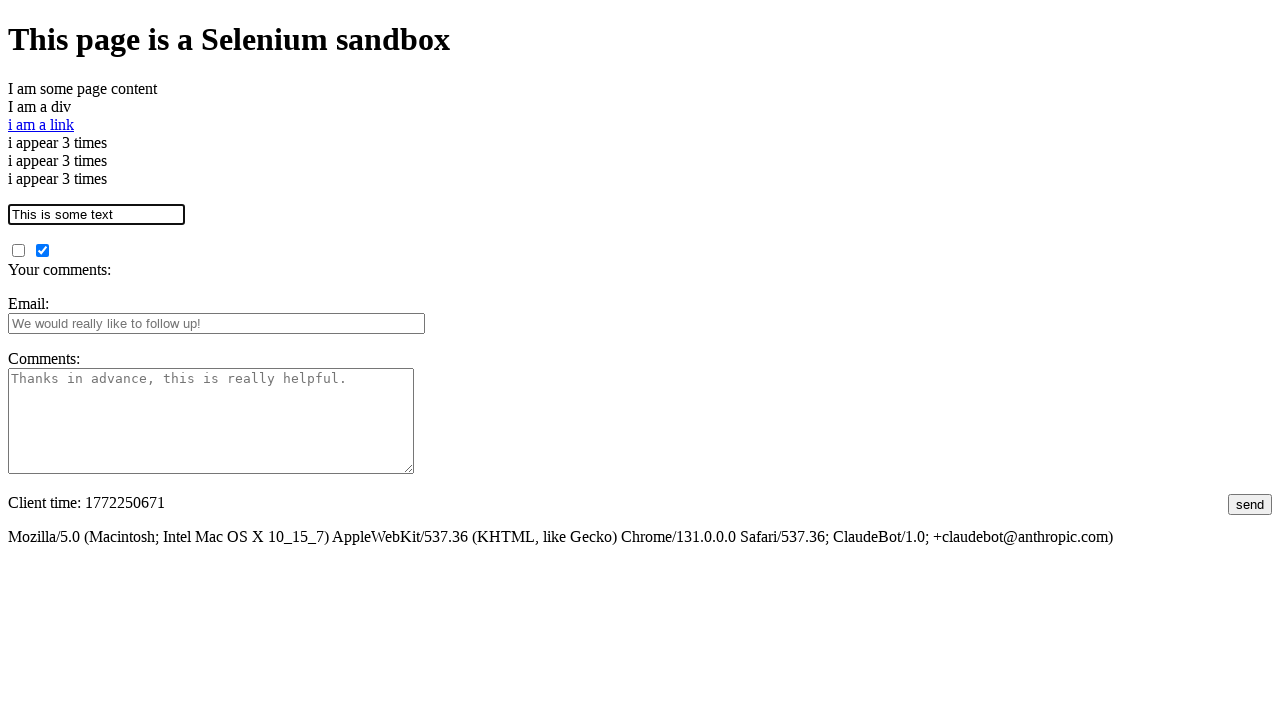

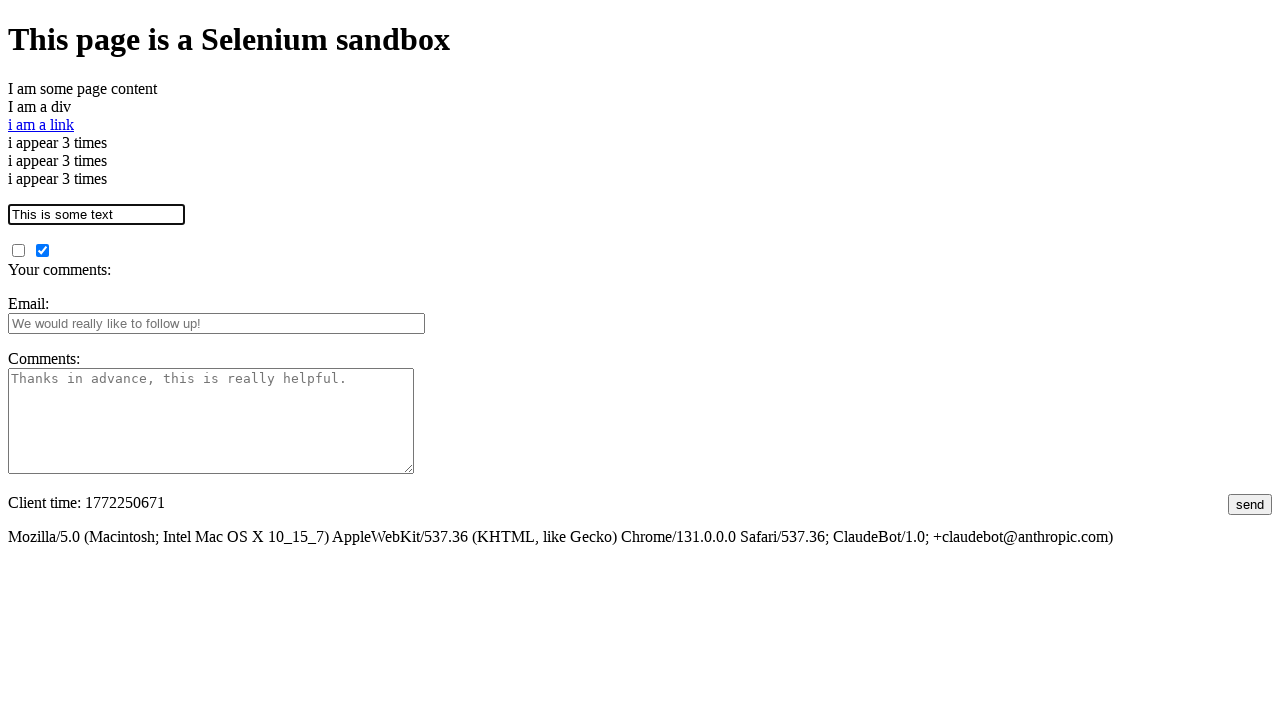